Navigates to Flipkart's Apple mobiles category page and verifies that the current URL contains the expected string "apple".

Starting URL: https://www.flipkart.com/mobiles/apple~brand/pr?sid=tyy,4io

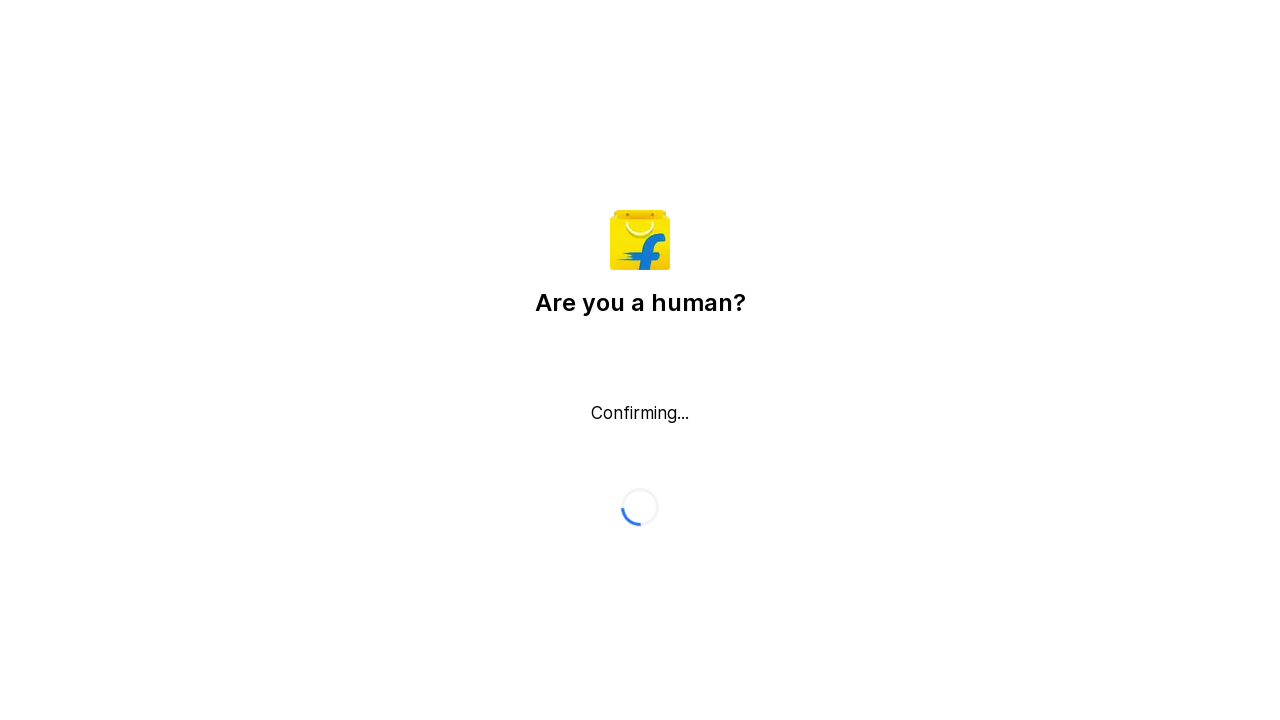

Waited for page to reach domcontentloaded state
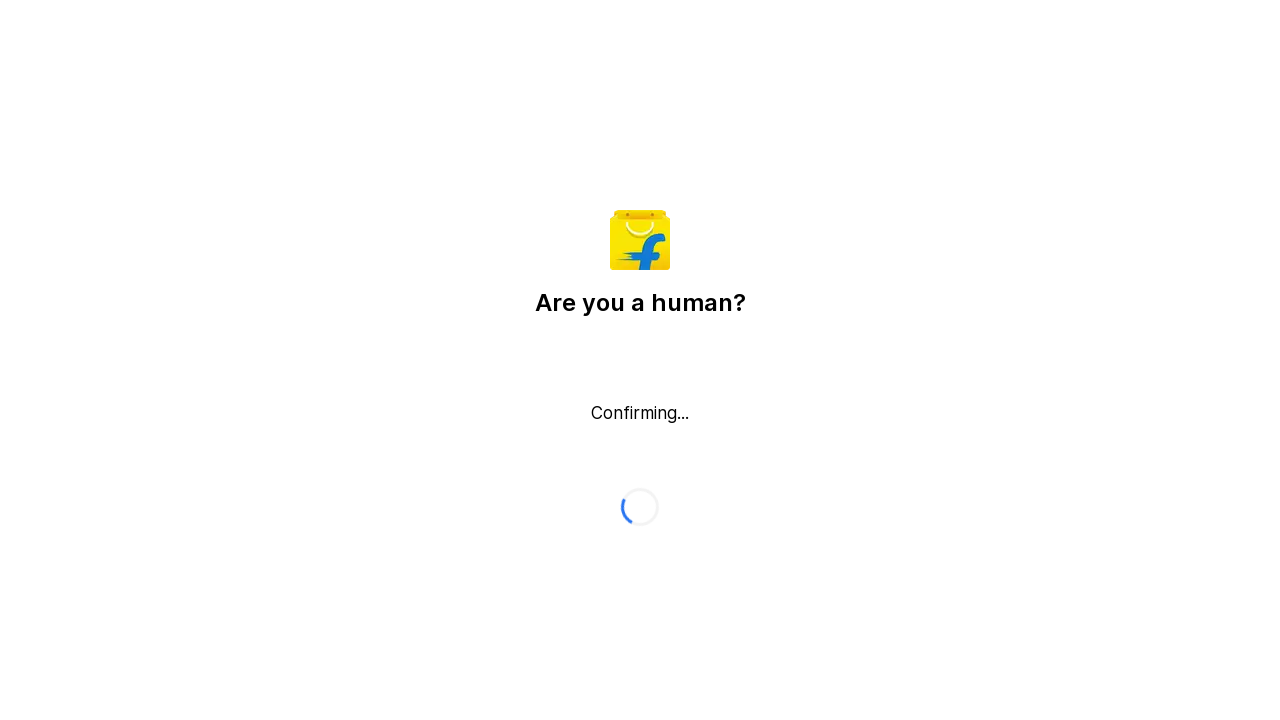

Retrieved current URL: https://www.flipkart.com/mobiles/apple~brand/pr?sid=tyy,4io
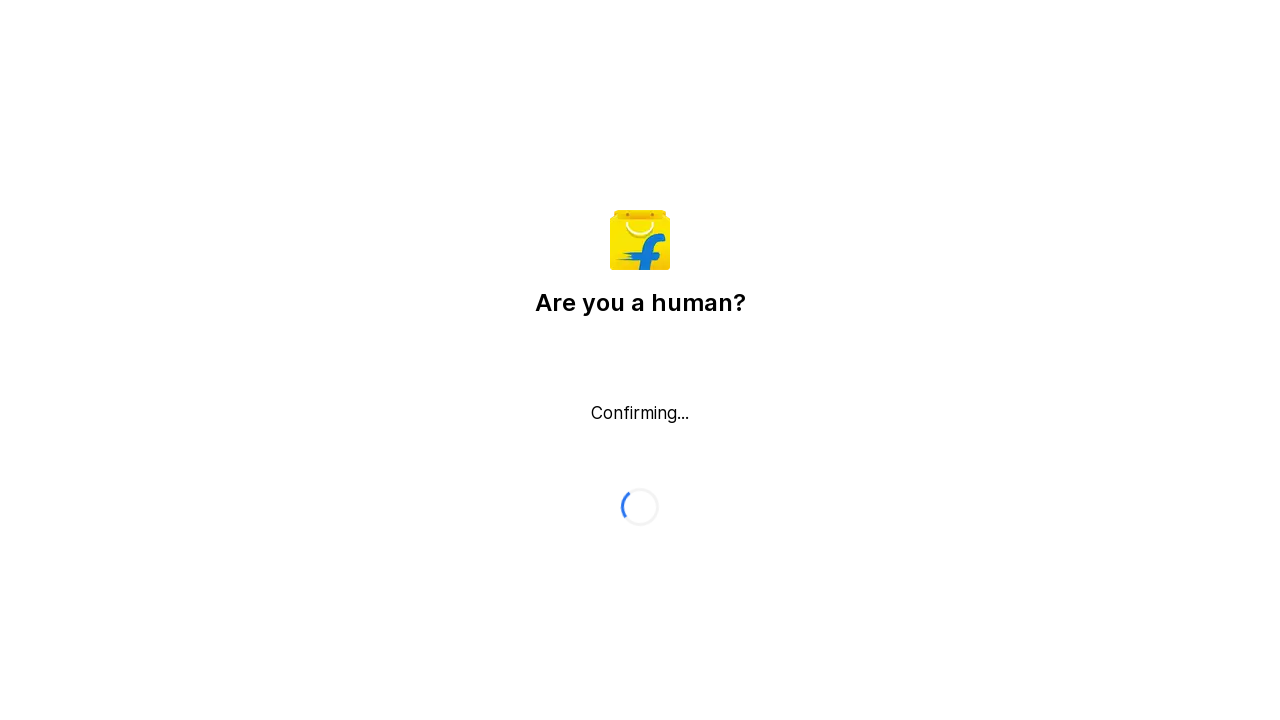

Set expected substring to 'apple' for URL verification
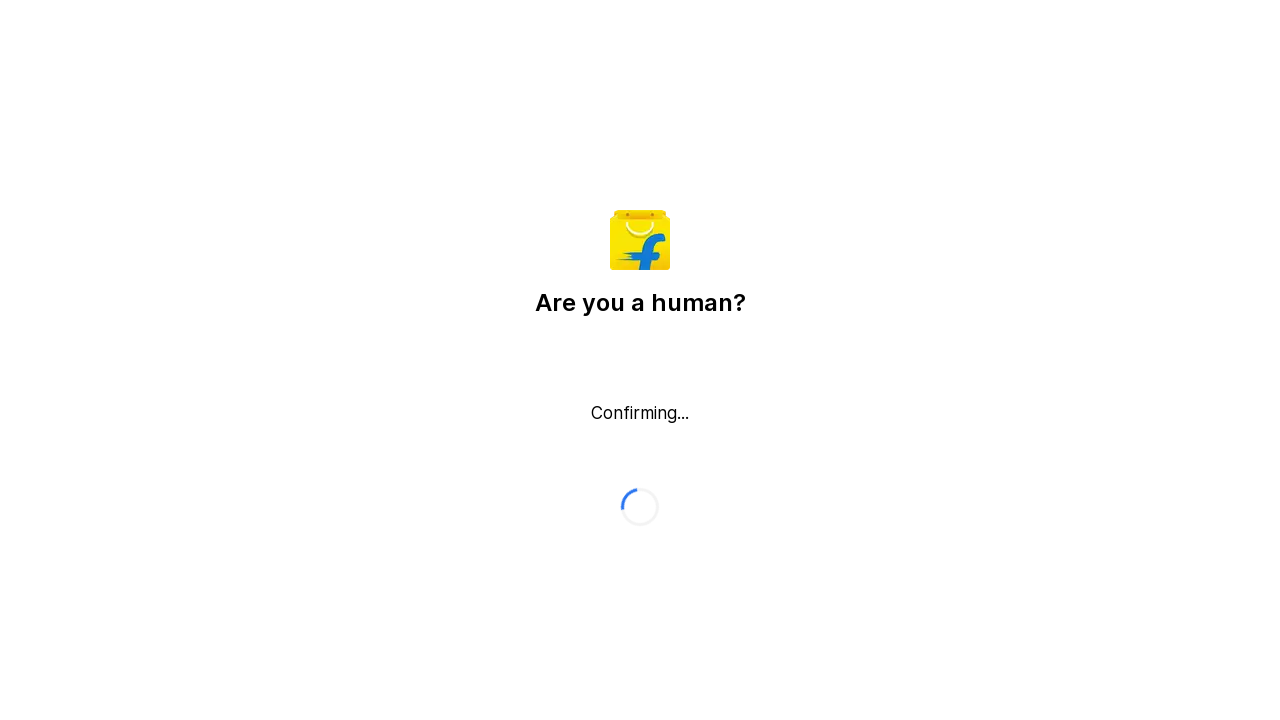

Verified that URL contains expected substring 'apple'
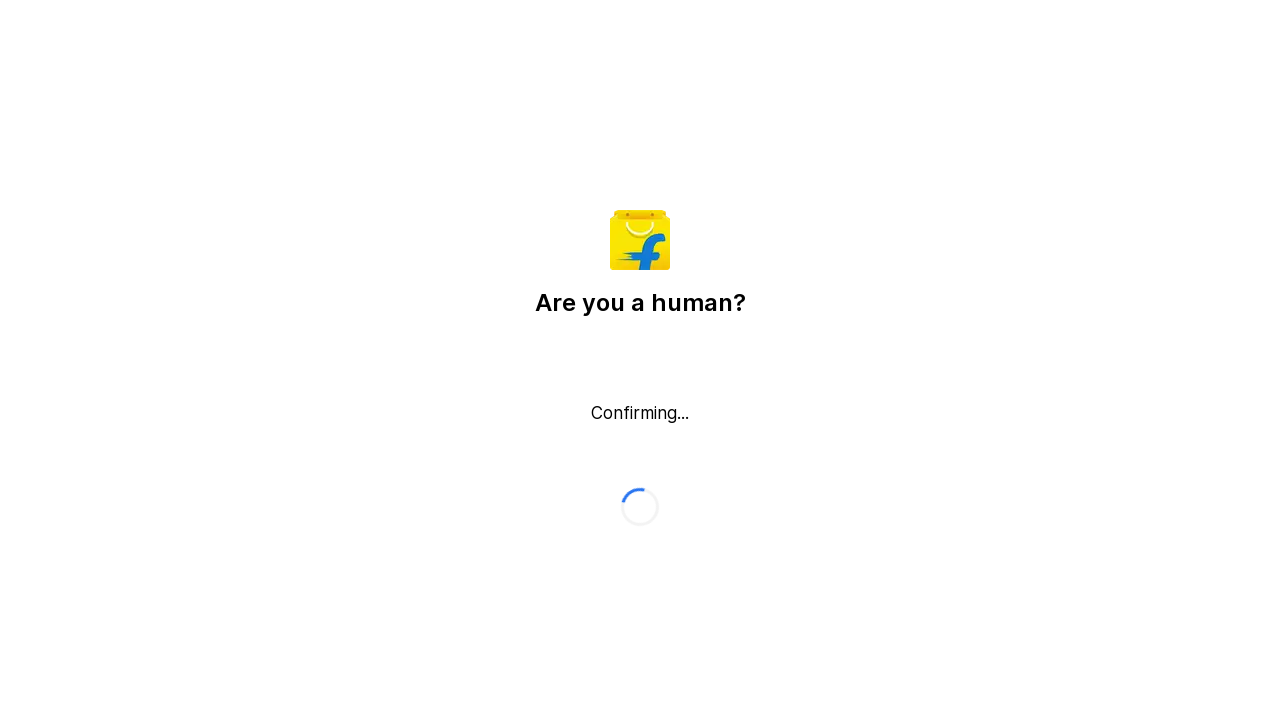

Test passed - URL verification successful
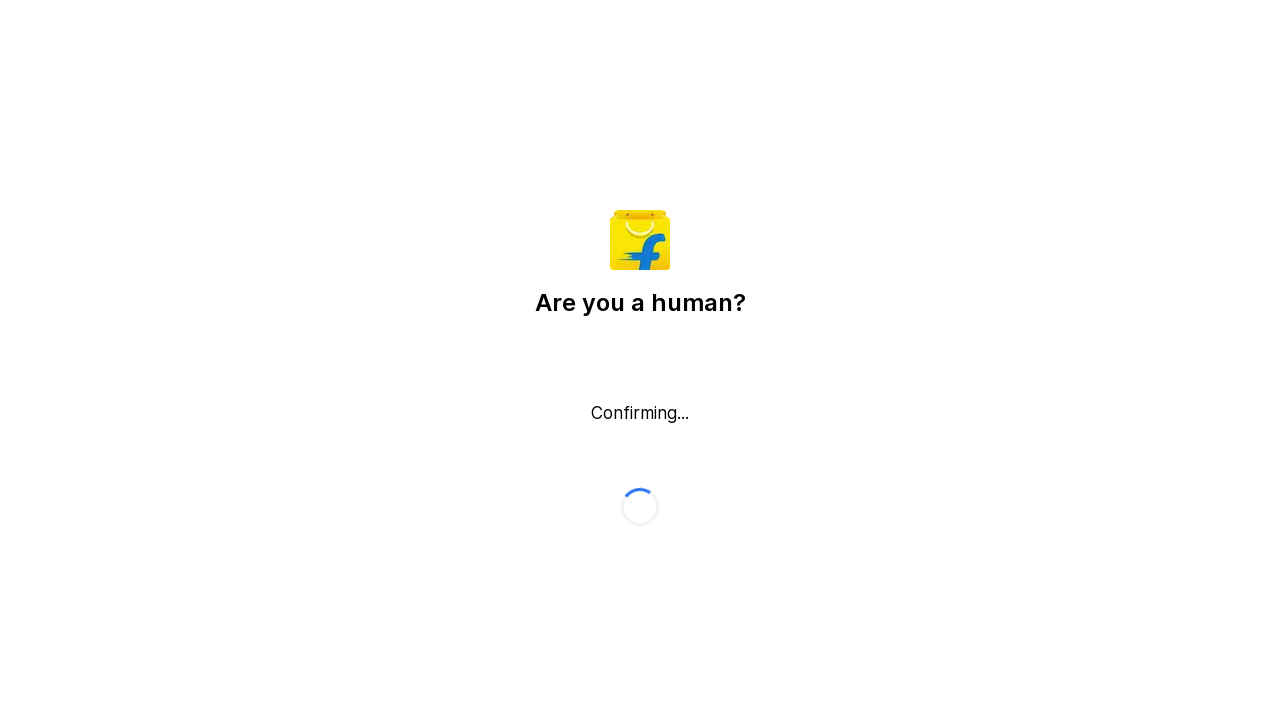

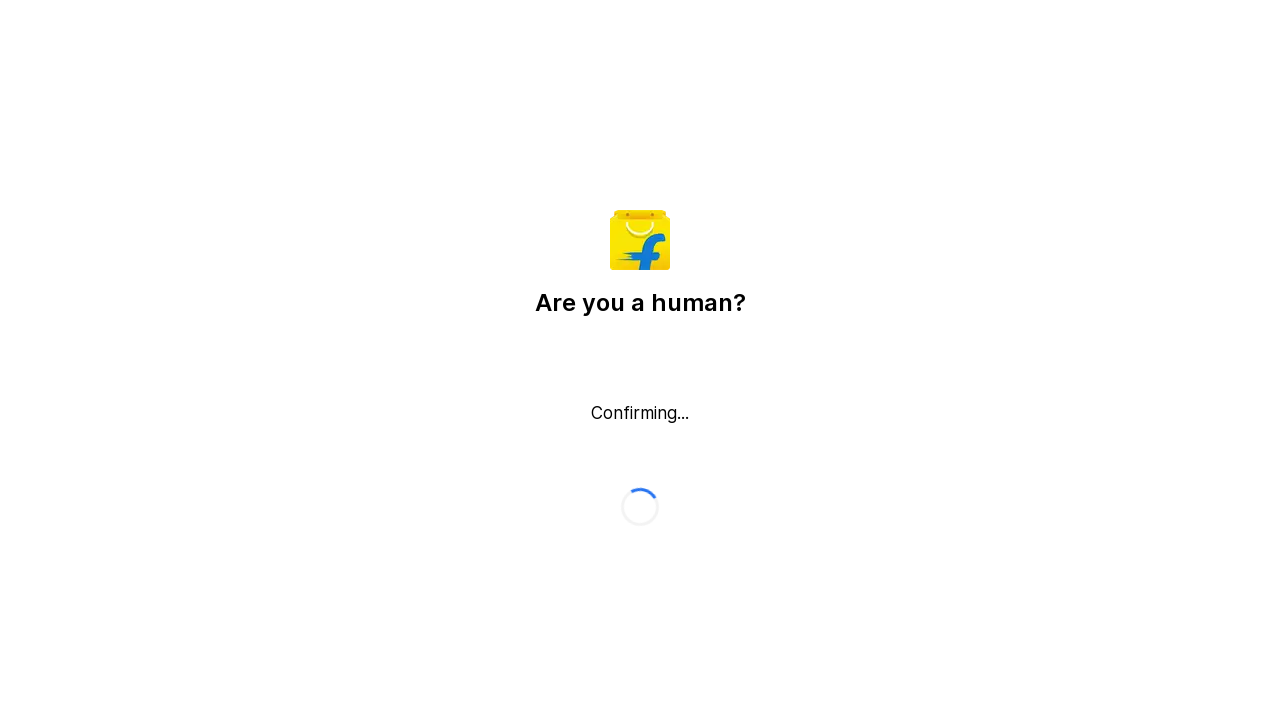